Tests footer social media links by clicking on Twitter, Facebook, and LinkedIn links and verifying they navigate to the correct external domains.

Starting URL: https://automationintesting.online/

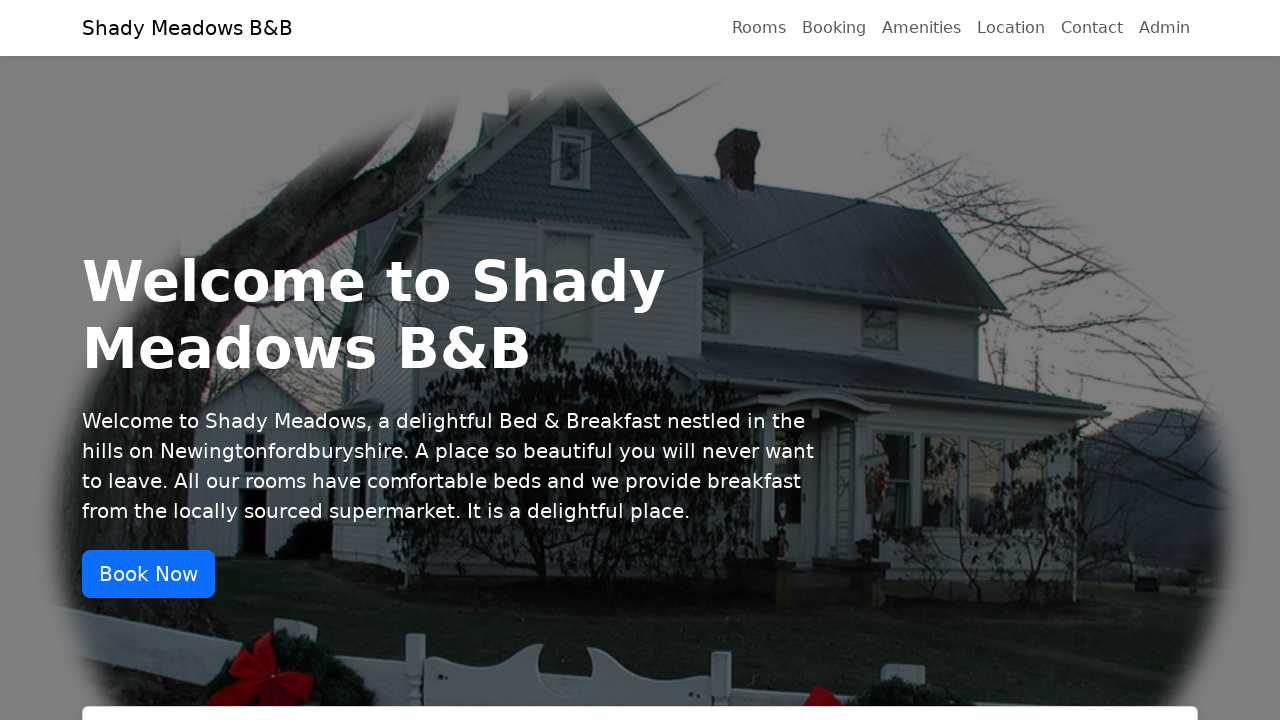

Navigated to https://automationintesting.online/
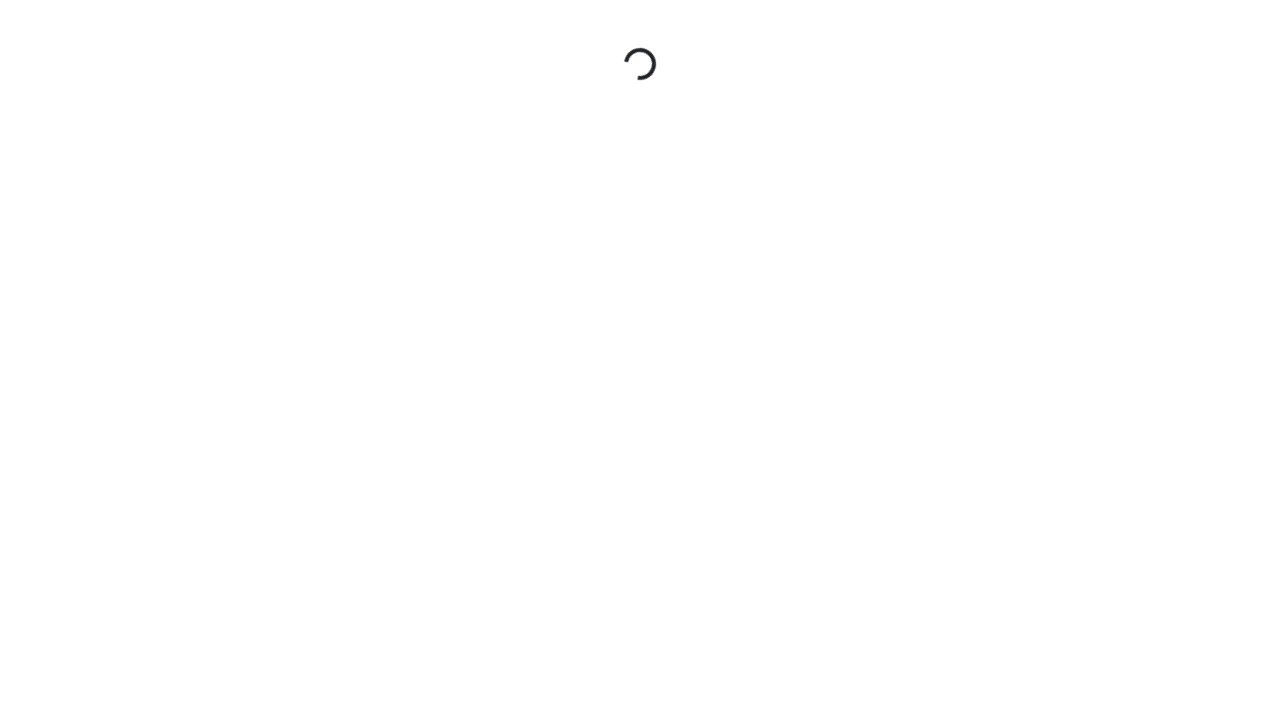

Located social media link for twitter.com
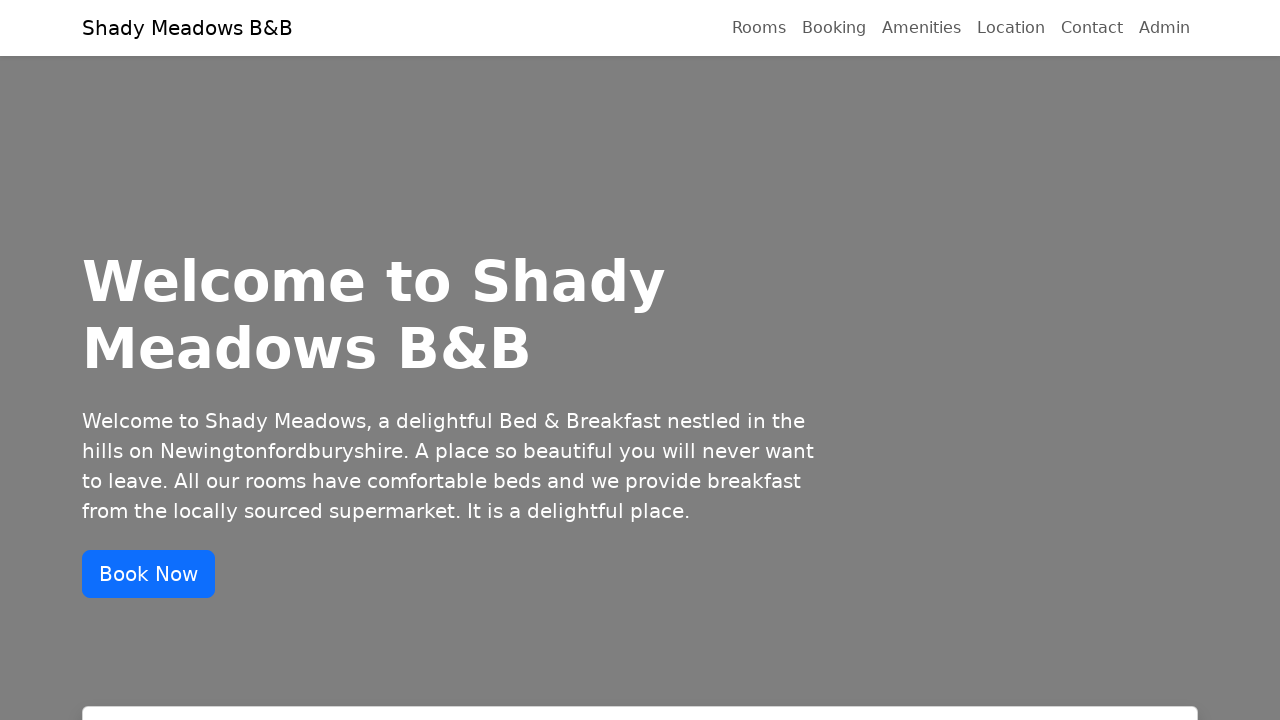

Located social media link for facebook.com
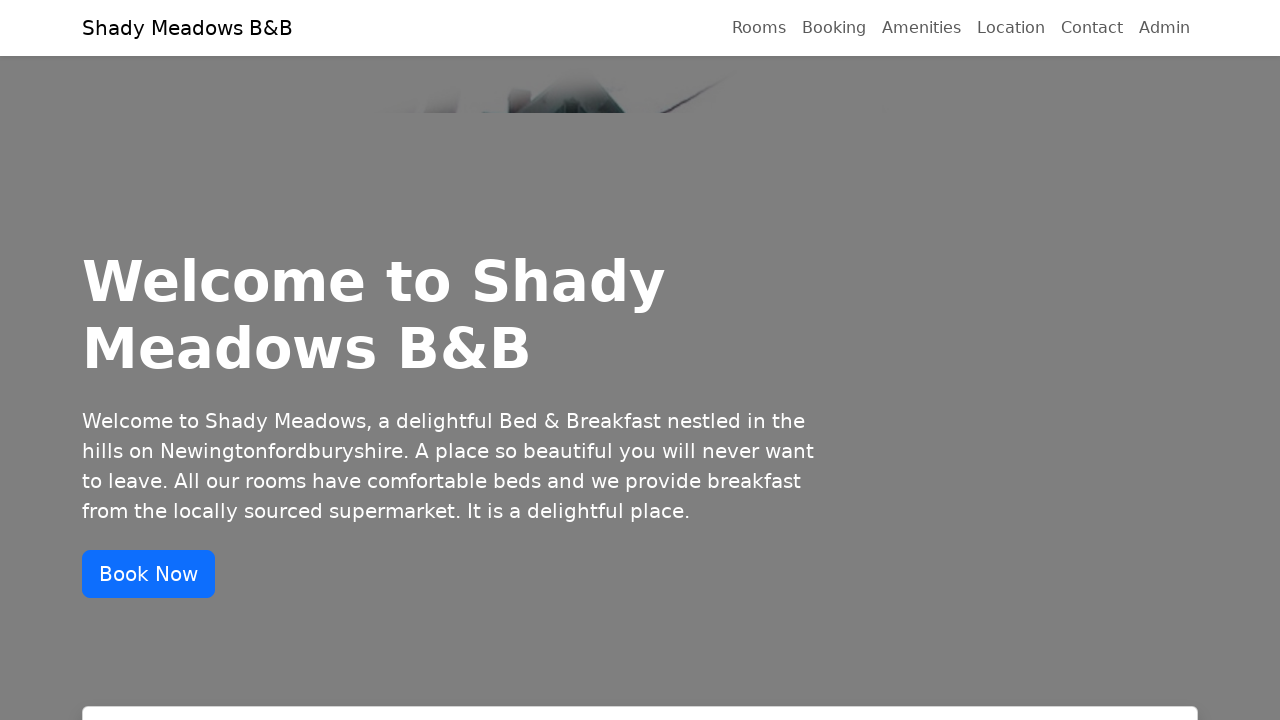

Located social media link for linkedin.com
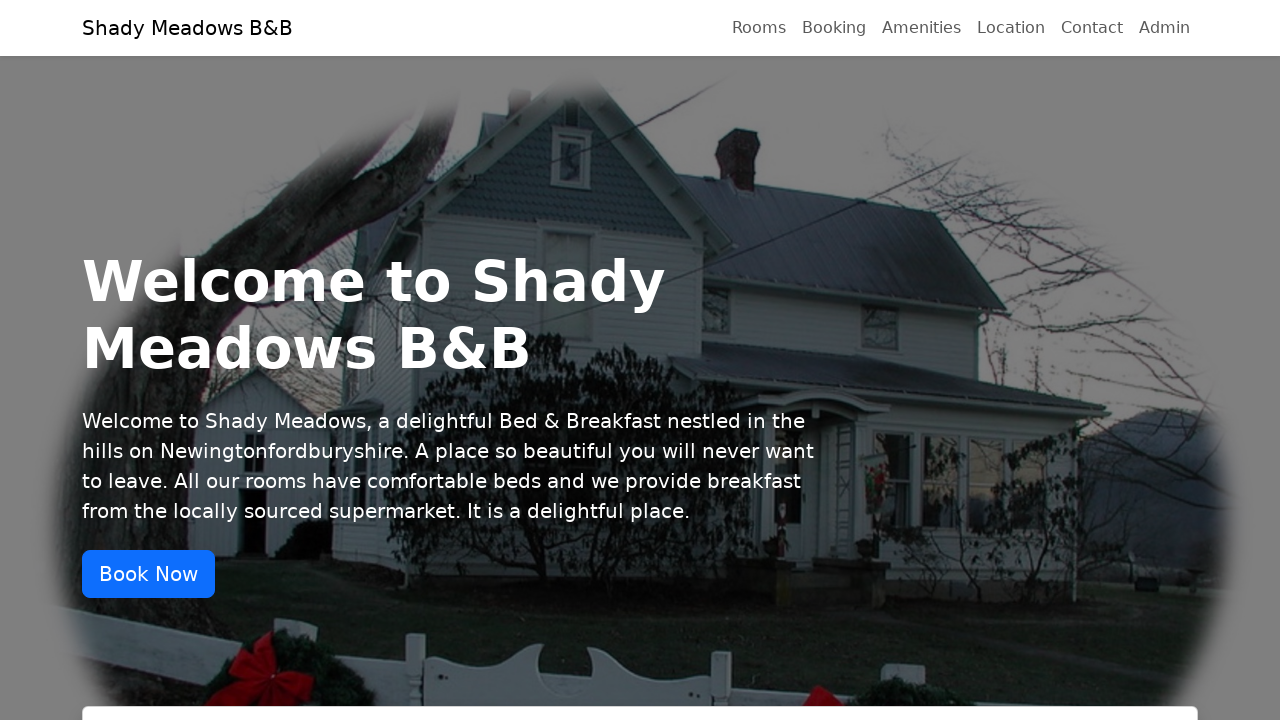

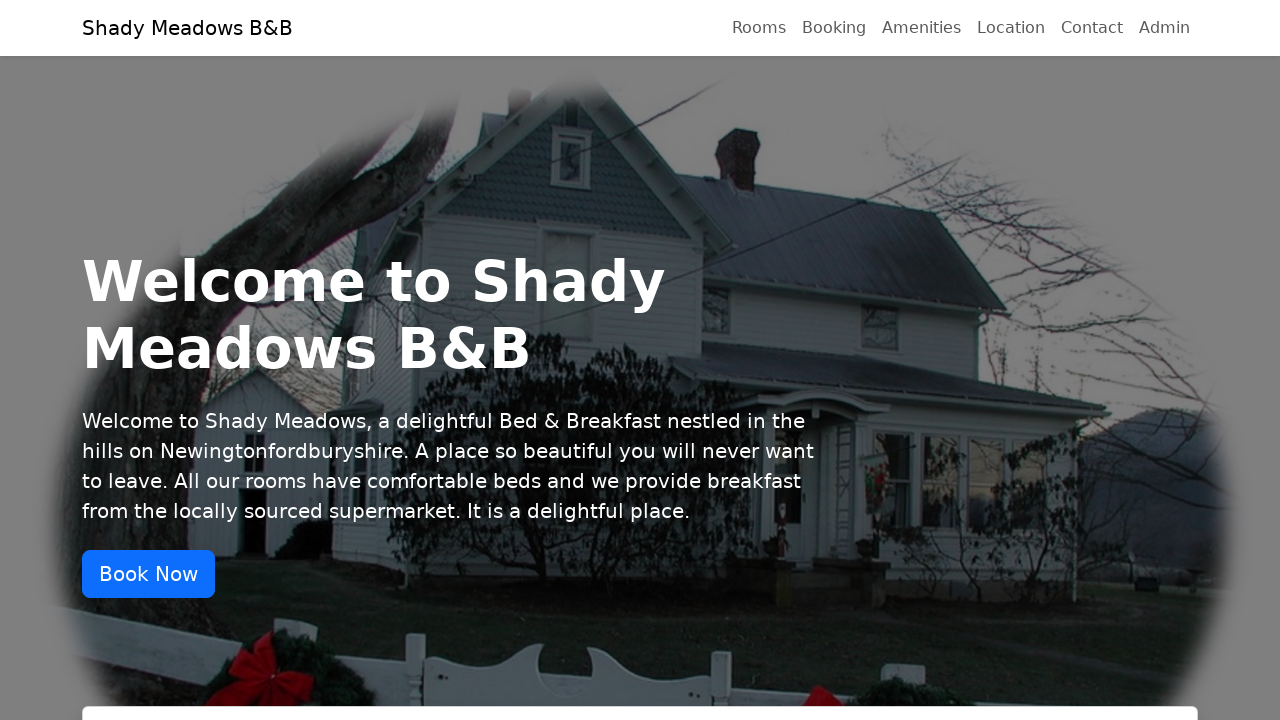